Tests drag and drop functionality by dragging an image element and dropping it into a target box on a demo form page.

Starting URL: https://formy-project.herokuapp.com/dragdrop

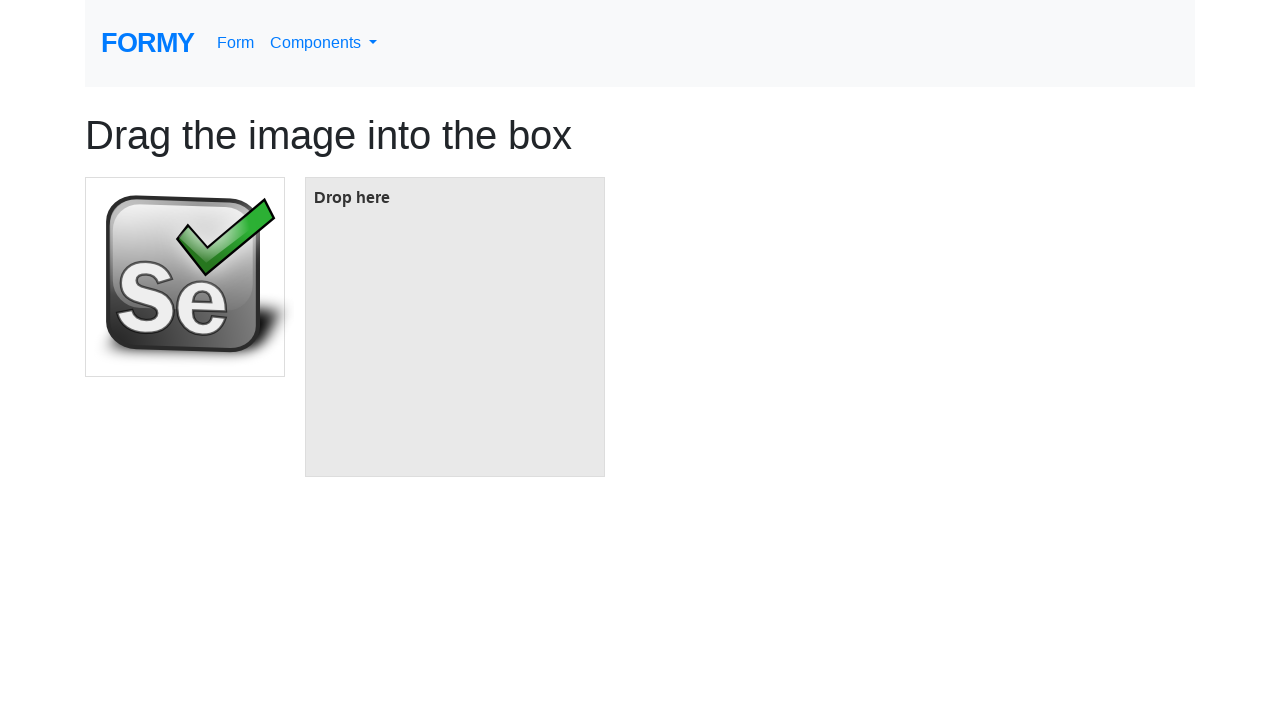

Navigated to drag and drop demo page
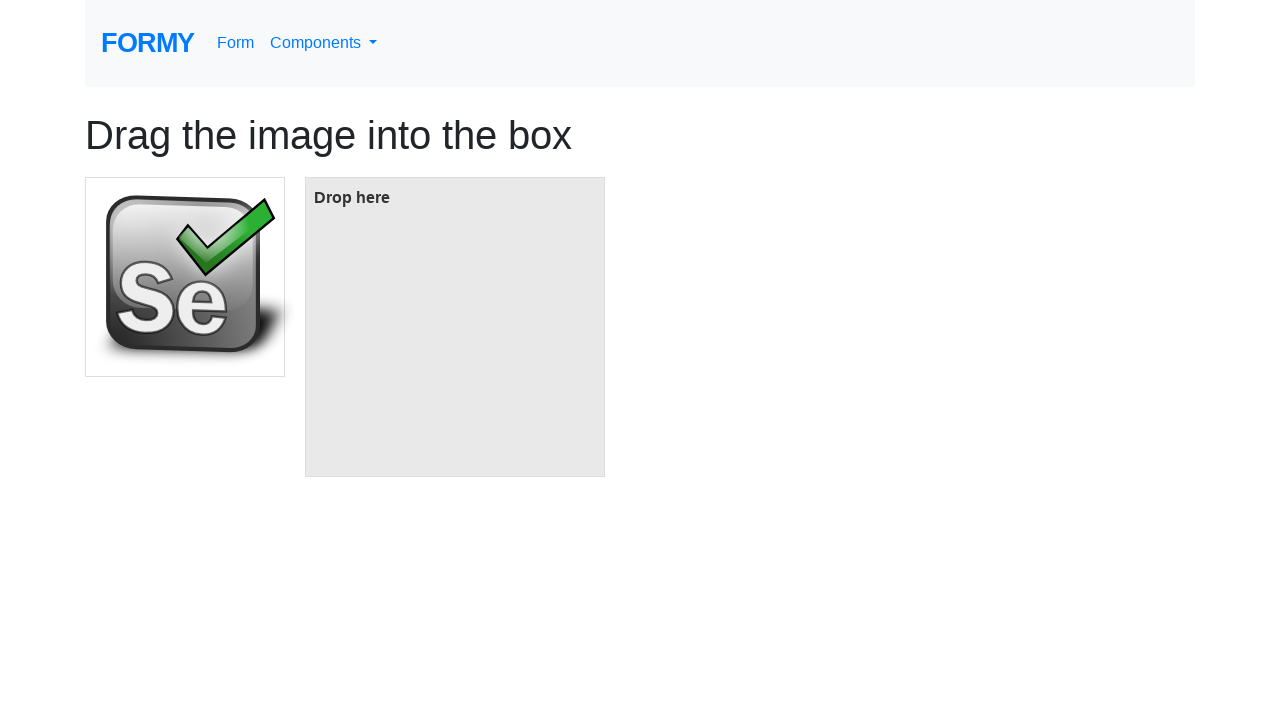

Located image element for dragging
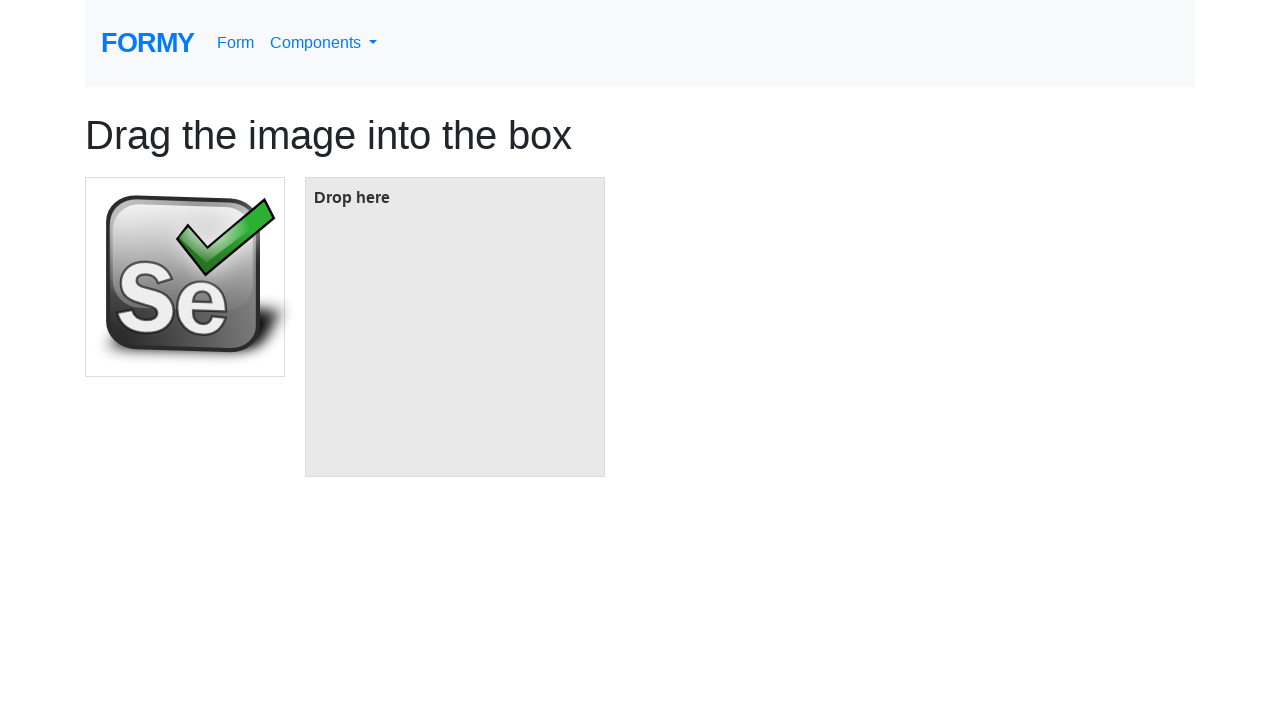

Located target box element for dropping
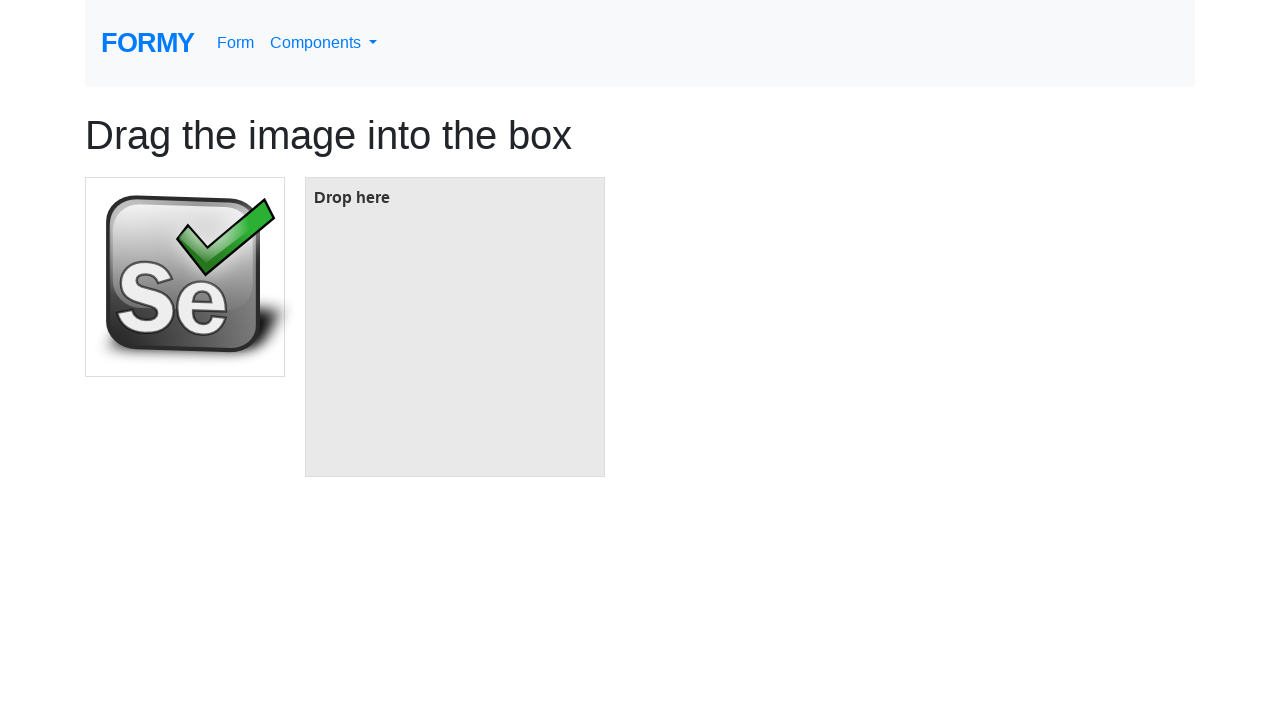

Dragged image element and dropped it into target box at (455, 327)
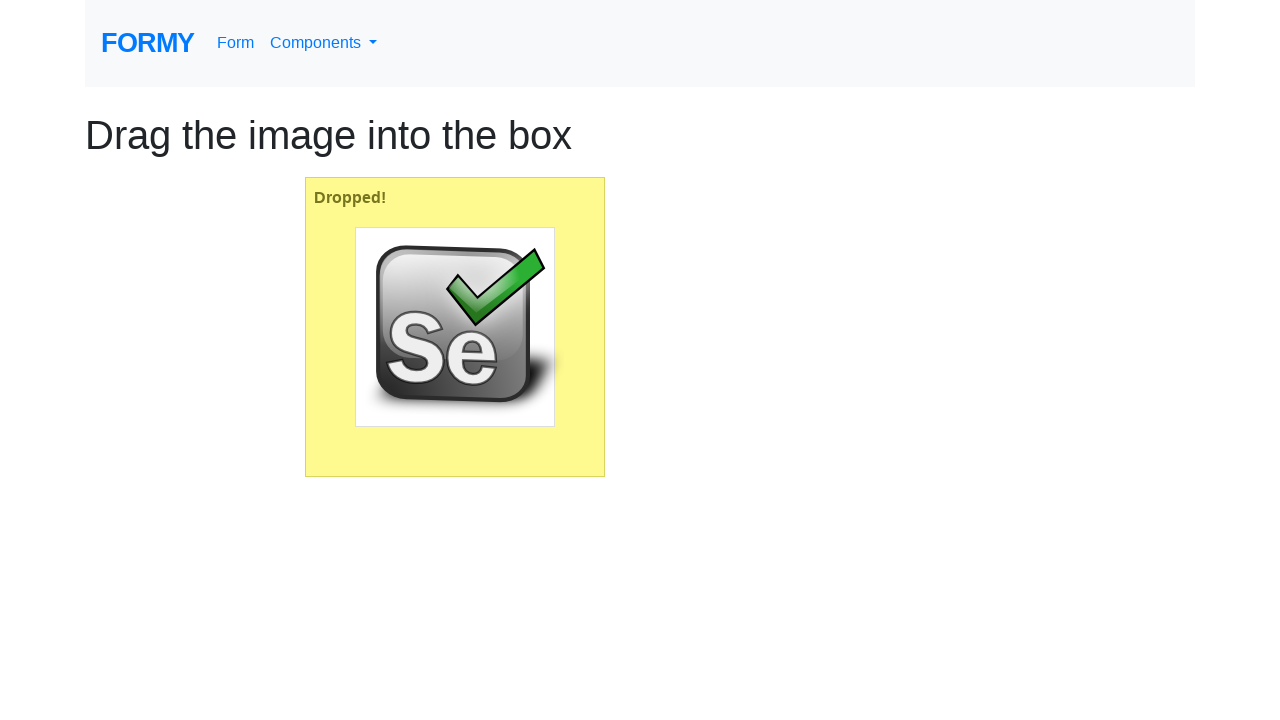

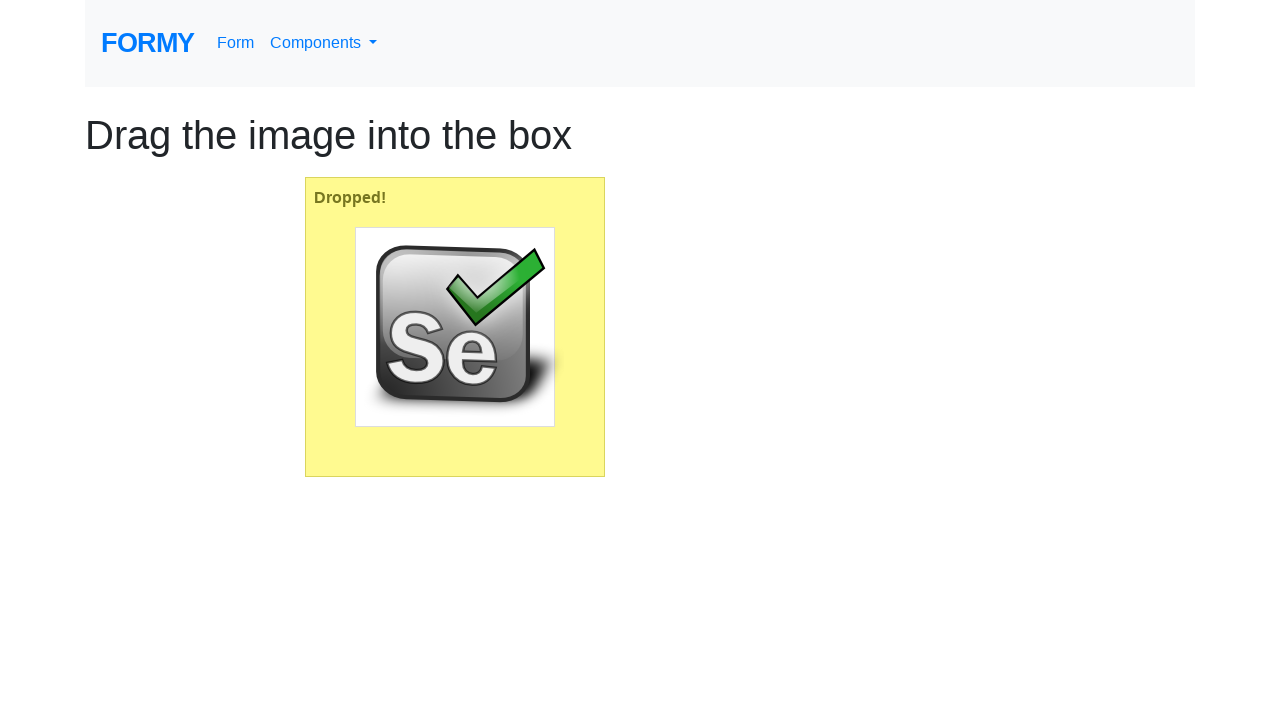